Tests keyboard key press functionality by sending various keyboard keys including Enter, Backspace, Escape, Space, arrow keys, and modifier keys

Starting URL: https://speedwaytech.co.in/testing-02/KeyPresses/

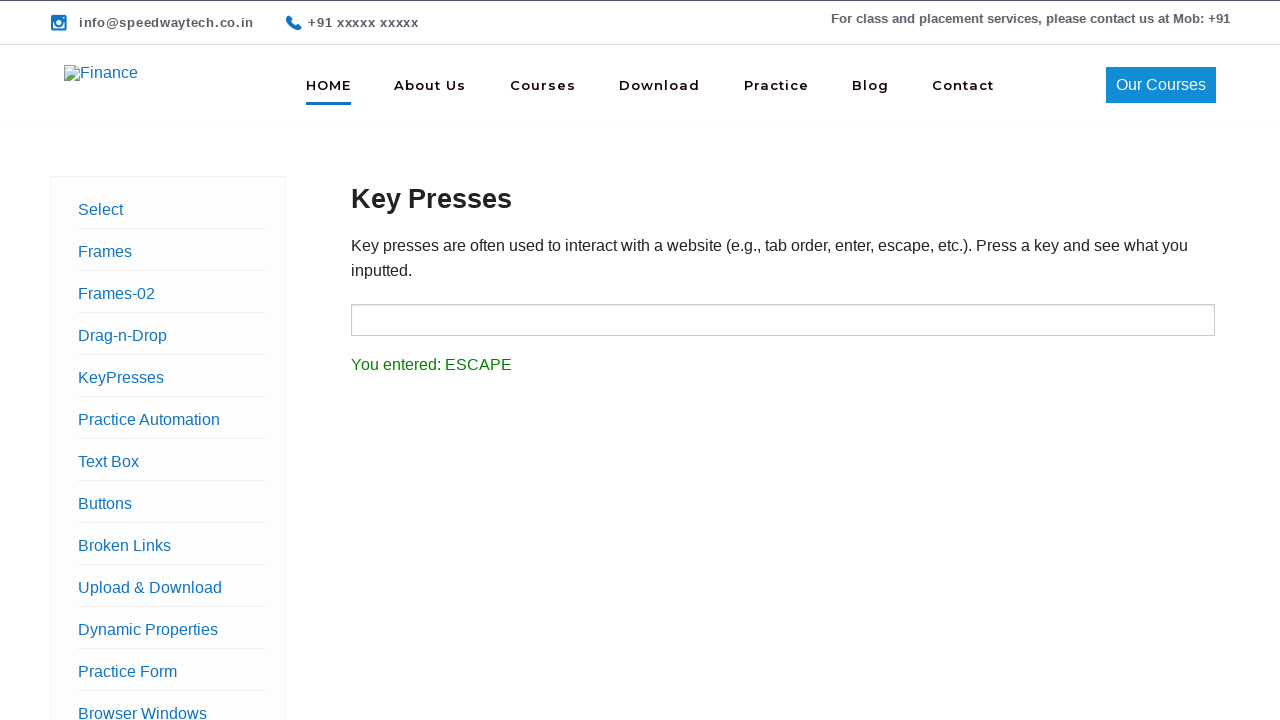

Pressed Enter key
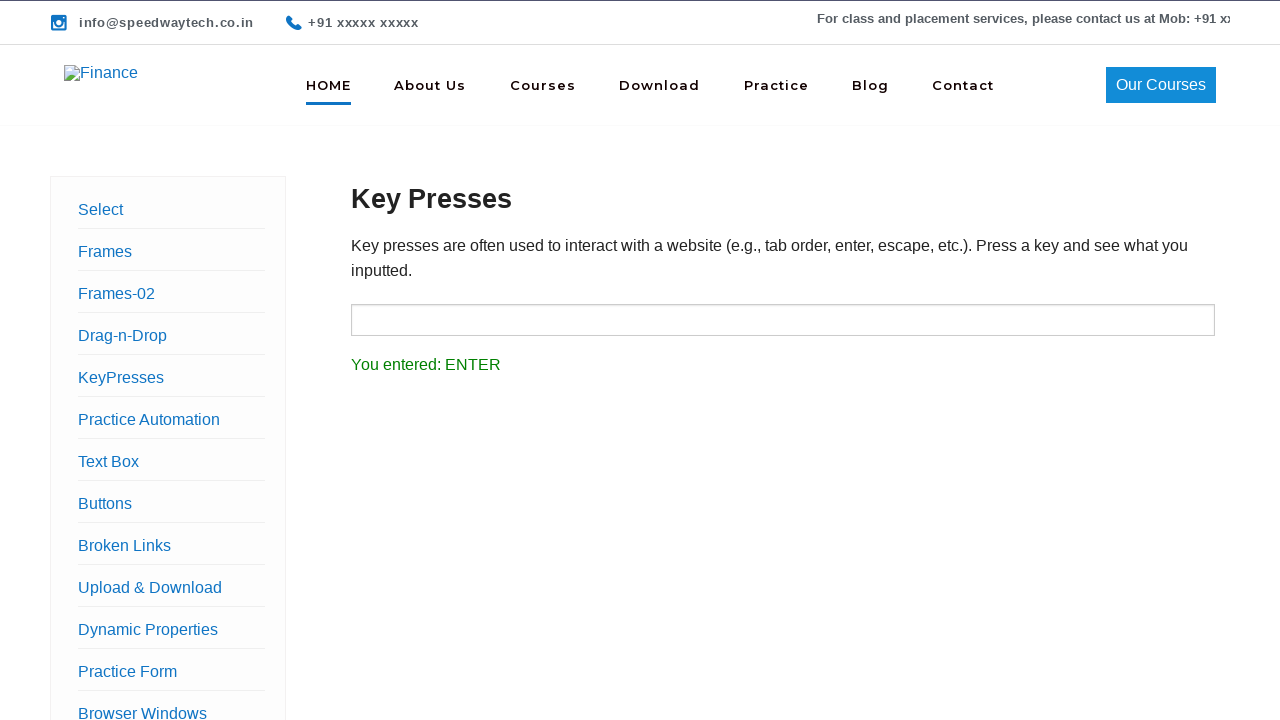

Pressed Backspace key
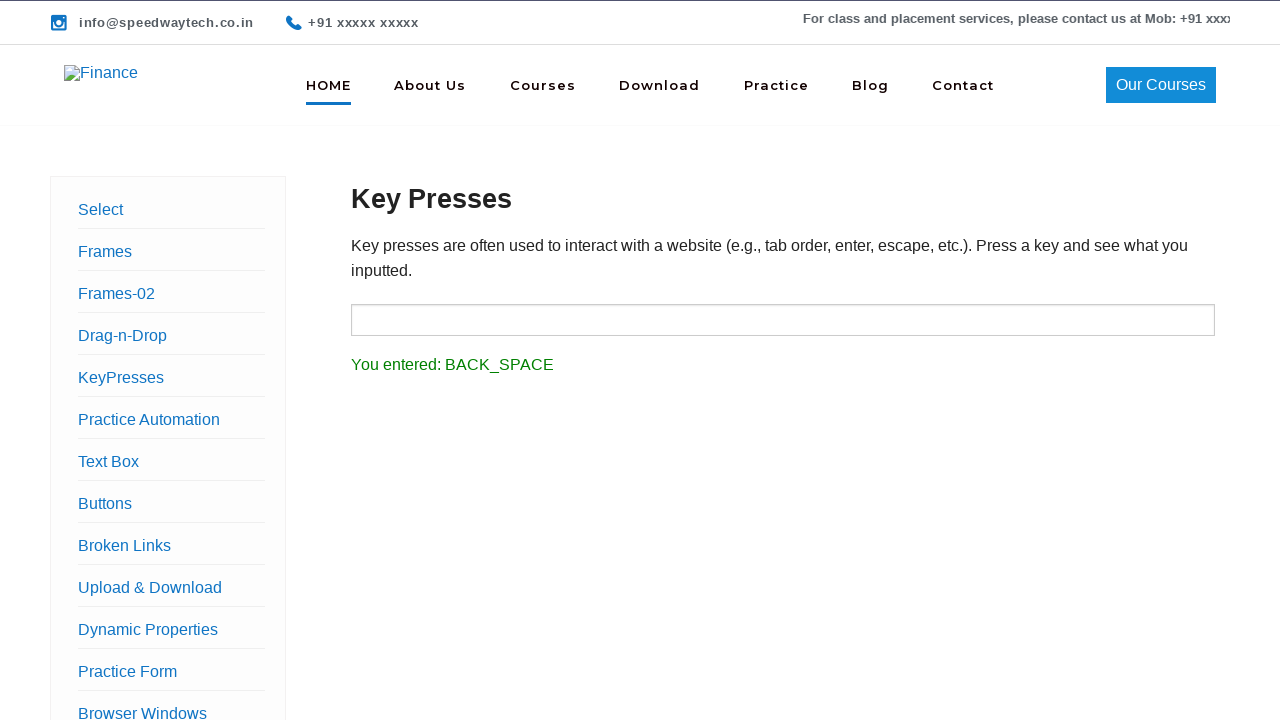

Pressed Escape key
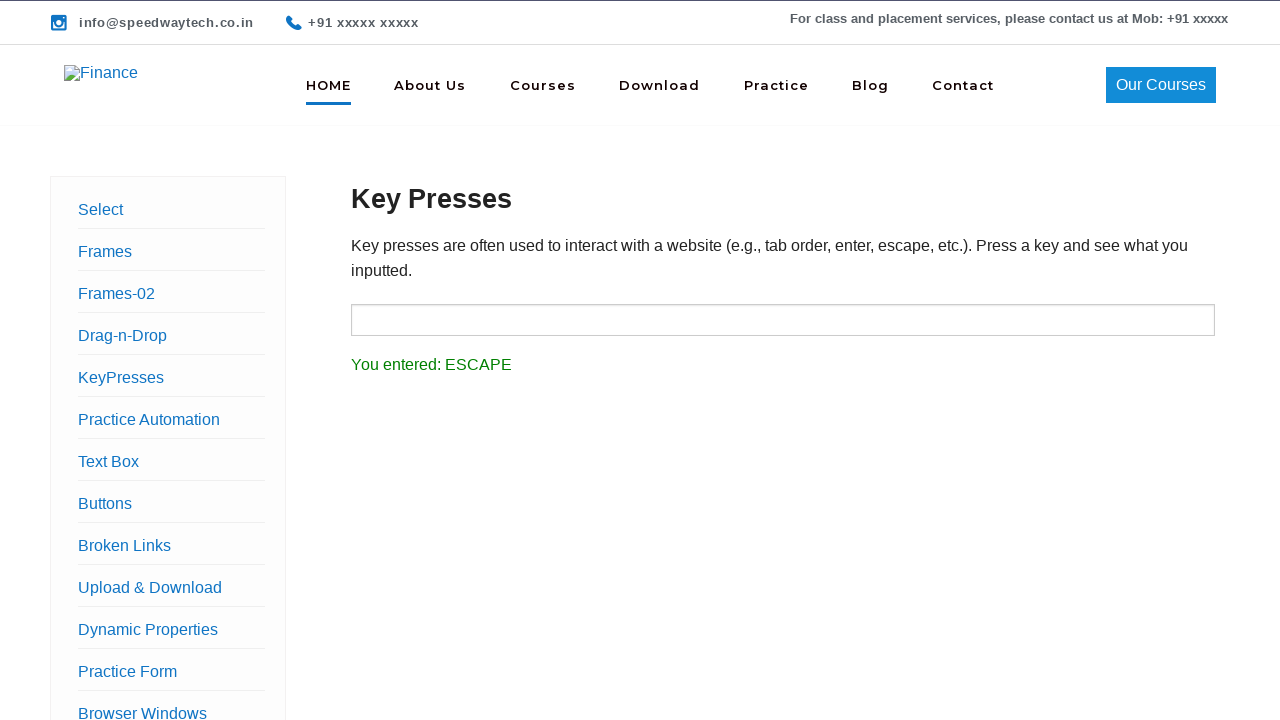

Pressed Space key
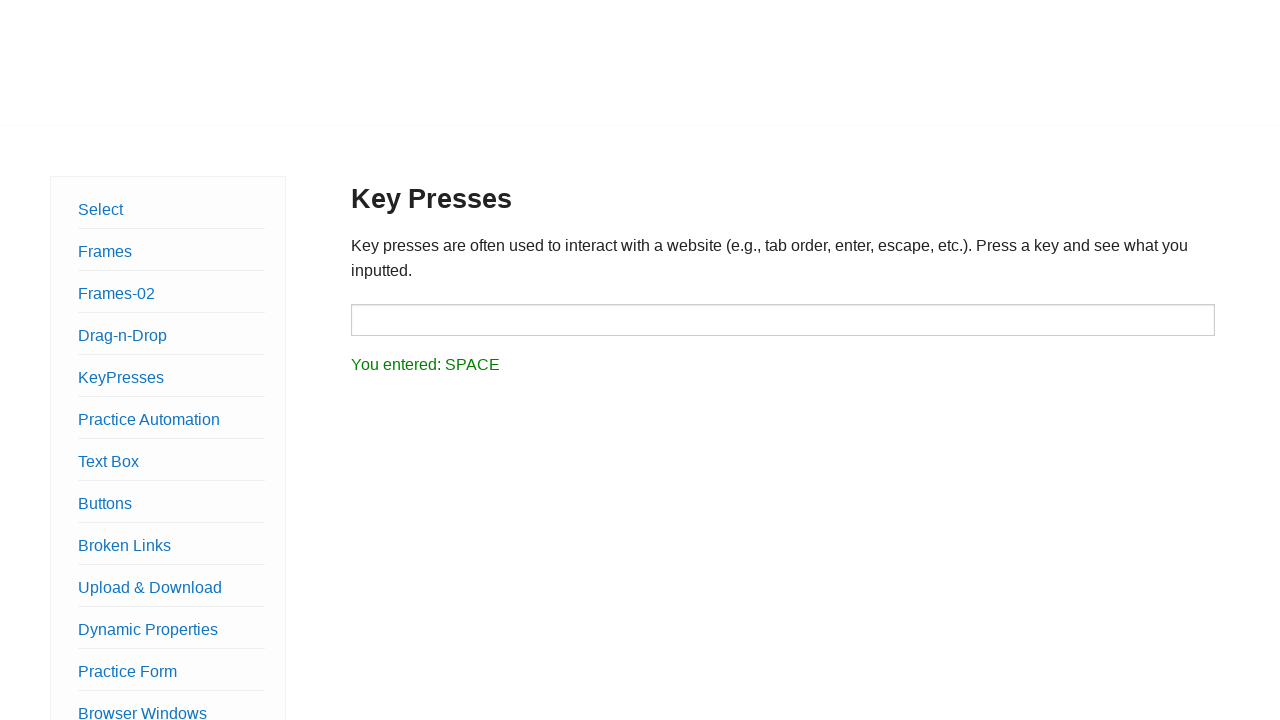

Pressed Up arrow key
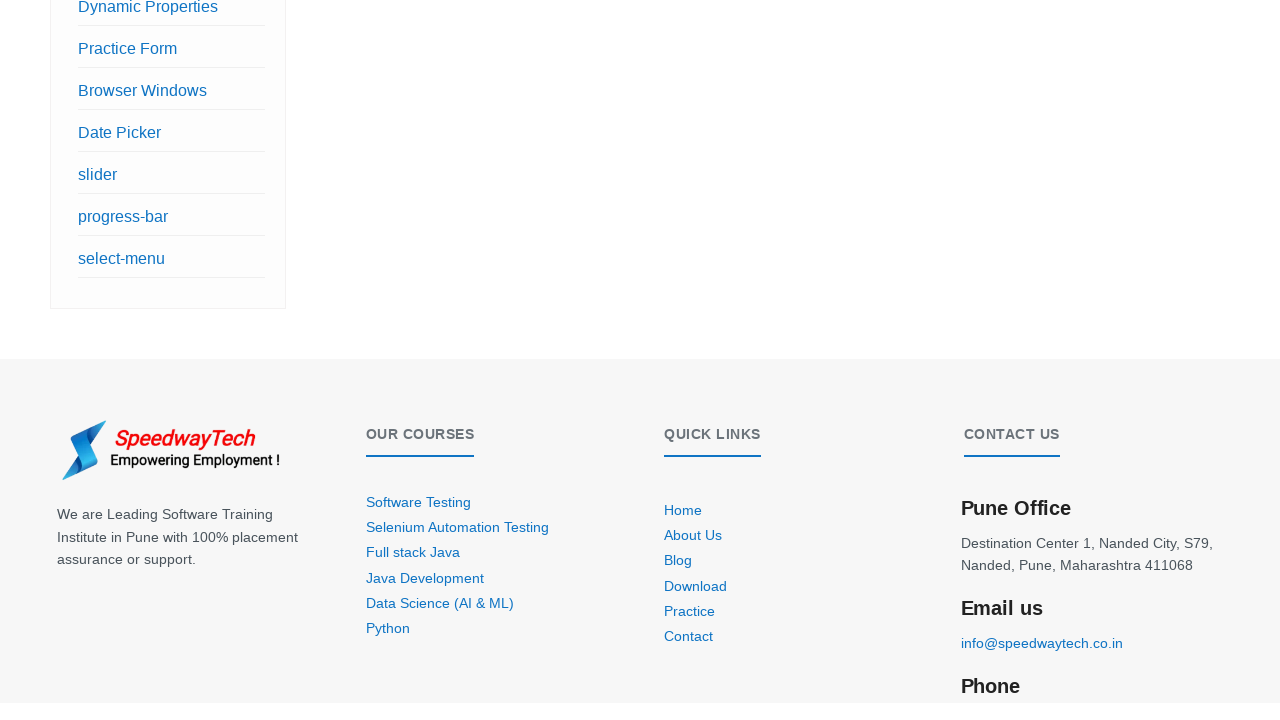

Pressed Down arrow key
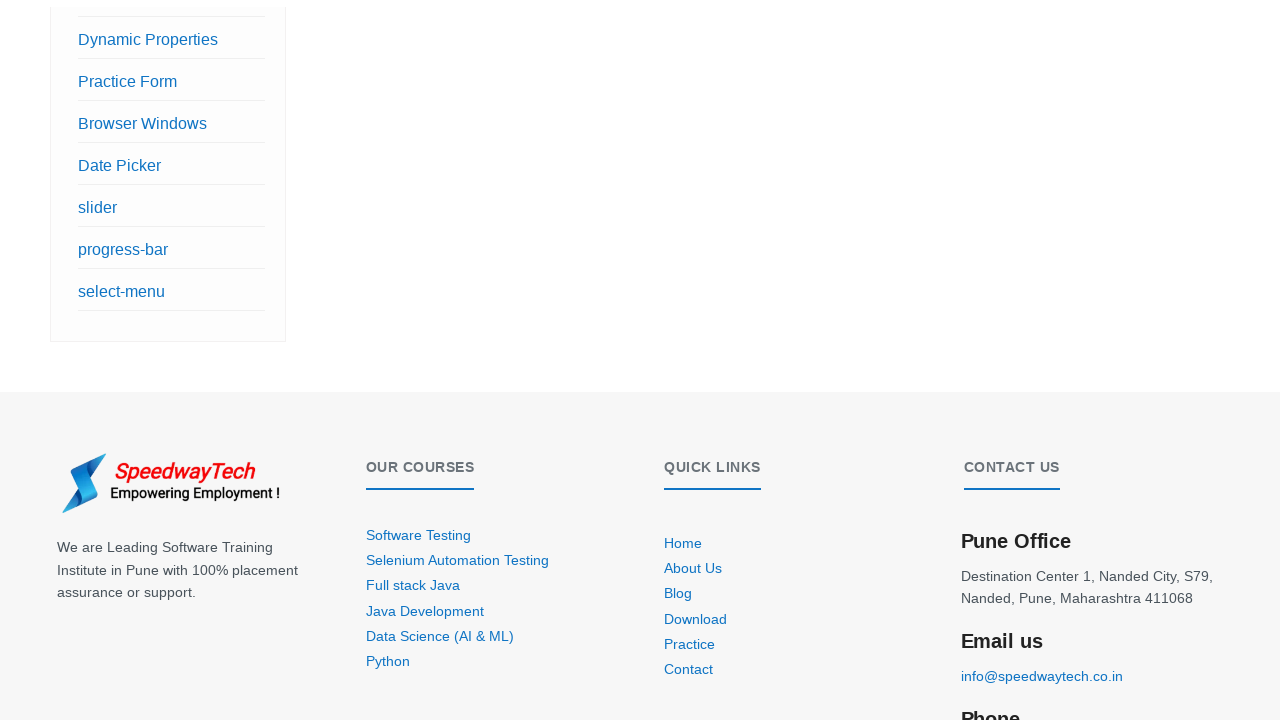

Pressed Alt key
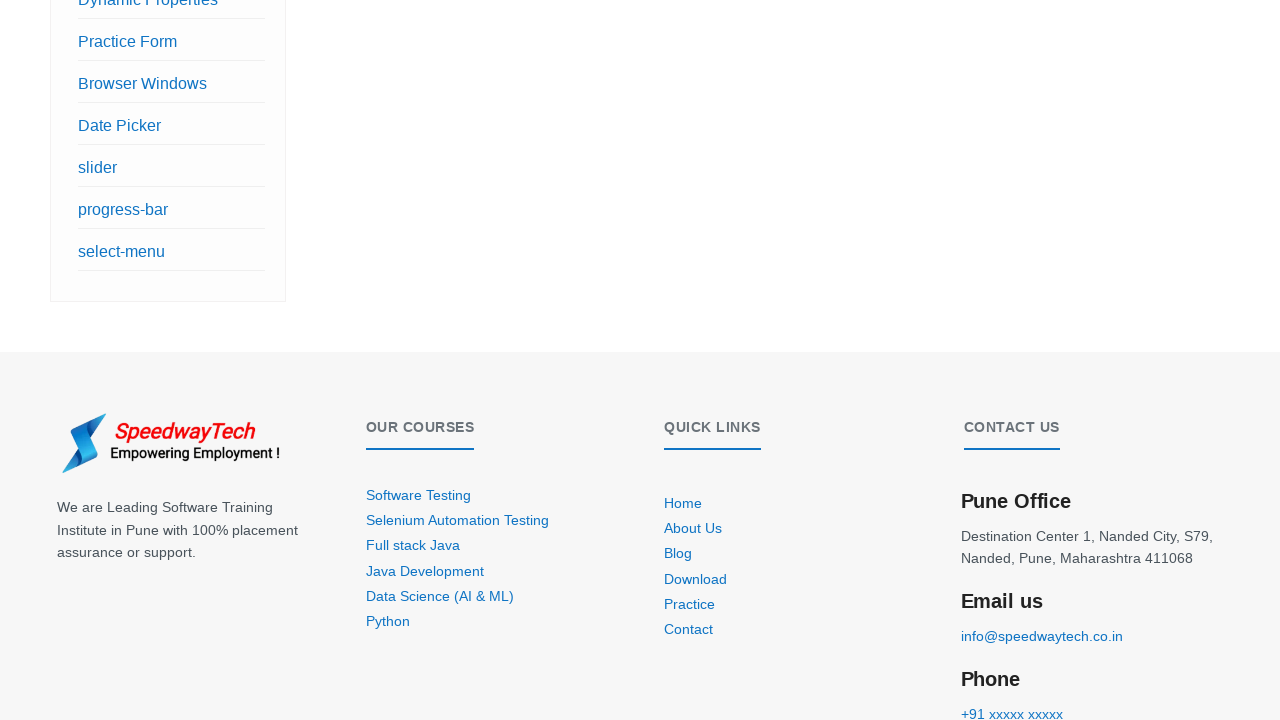

Pressed Shift key
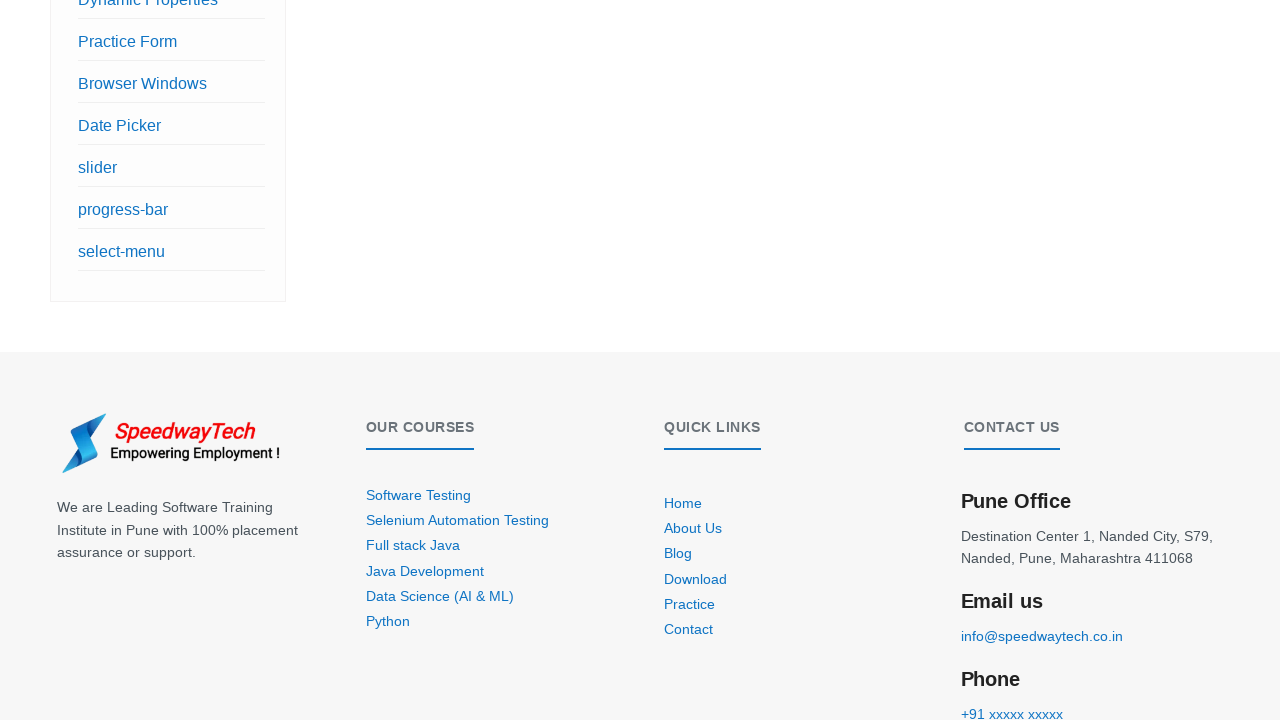

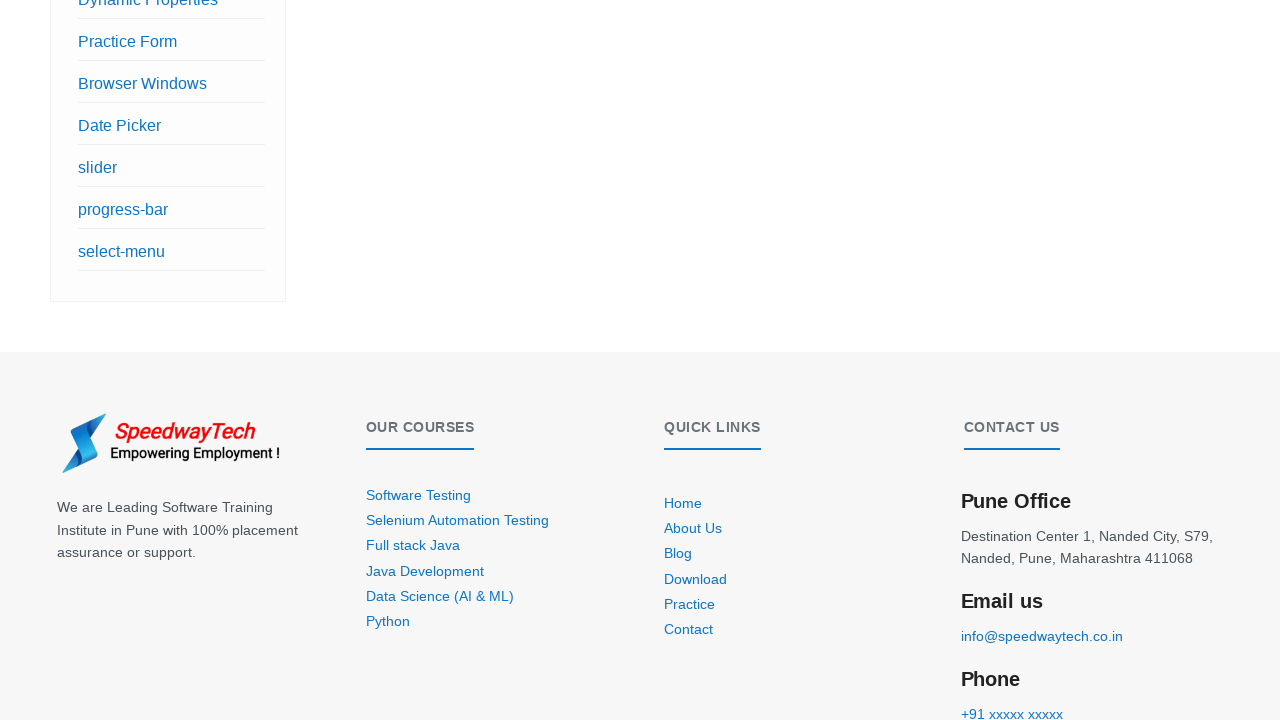